Demonstrates various scrolling techniques on a webpage including scrolling to specific elements, scrolling to top/bottom of page

Starting URL: https://omayo.blogspot.com/

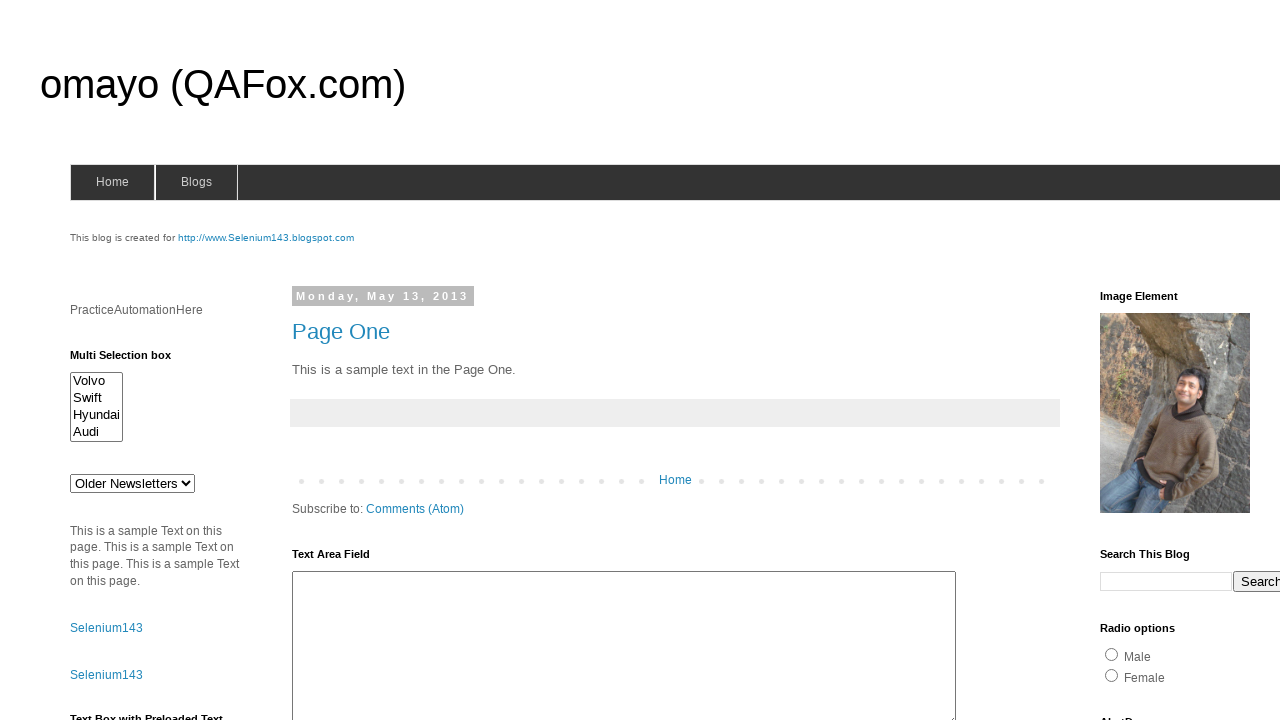

Scrolled down by 500 pixels
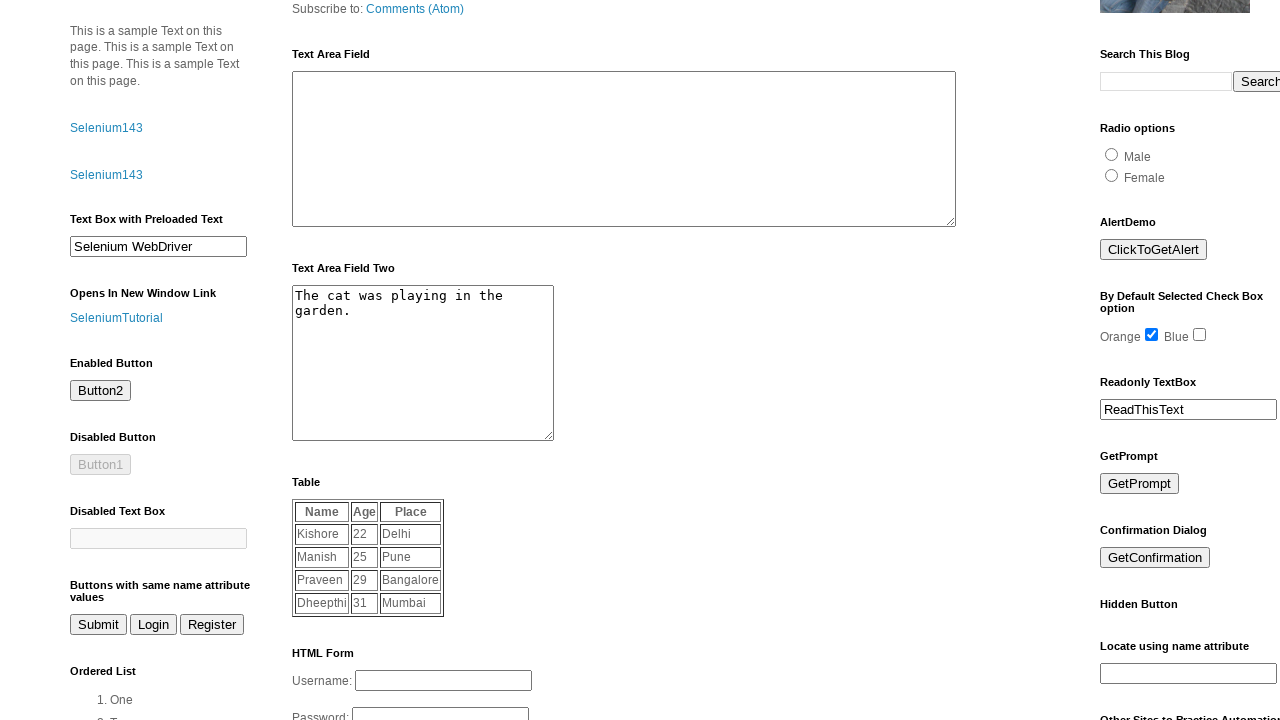

Retrieved current scroll position: 500 pixels from top
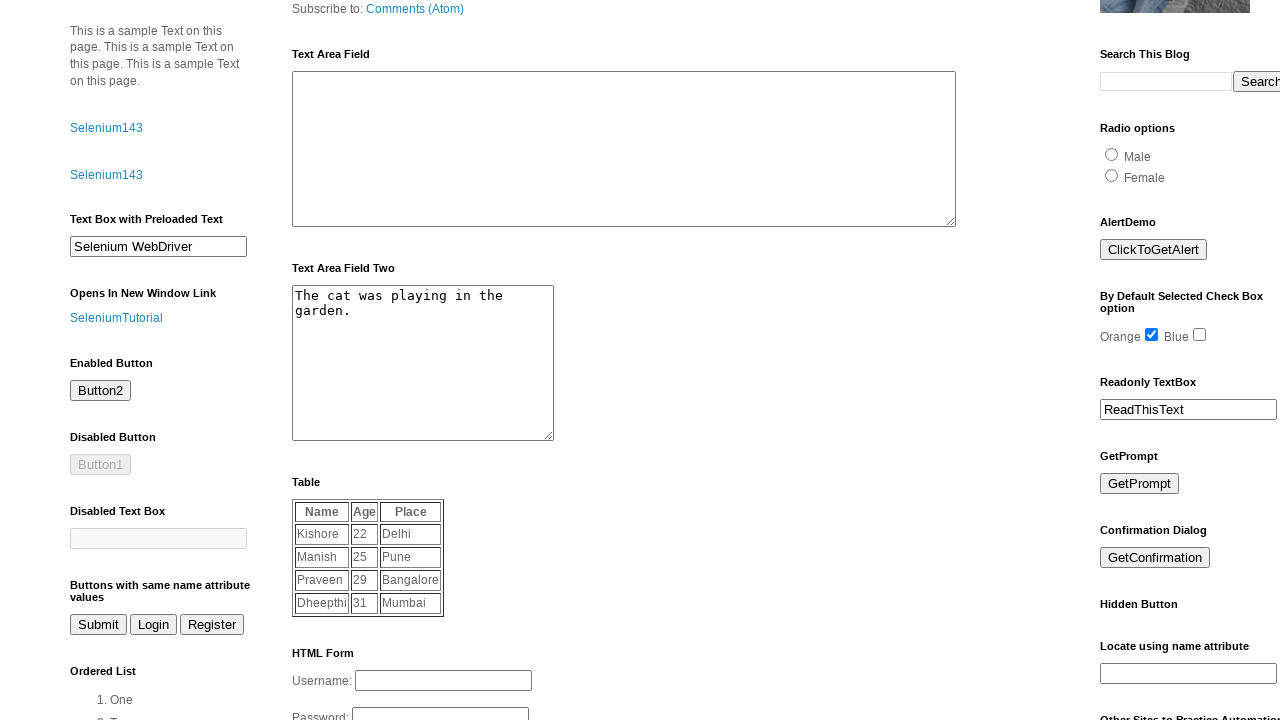

Scrolled to LogIn button element into view
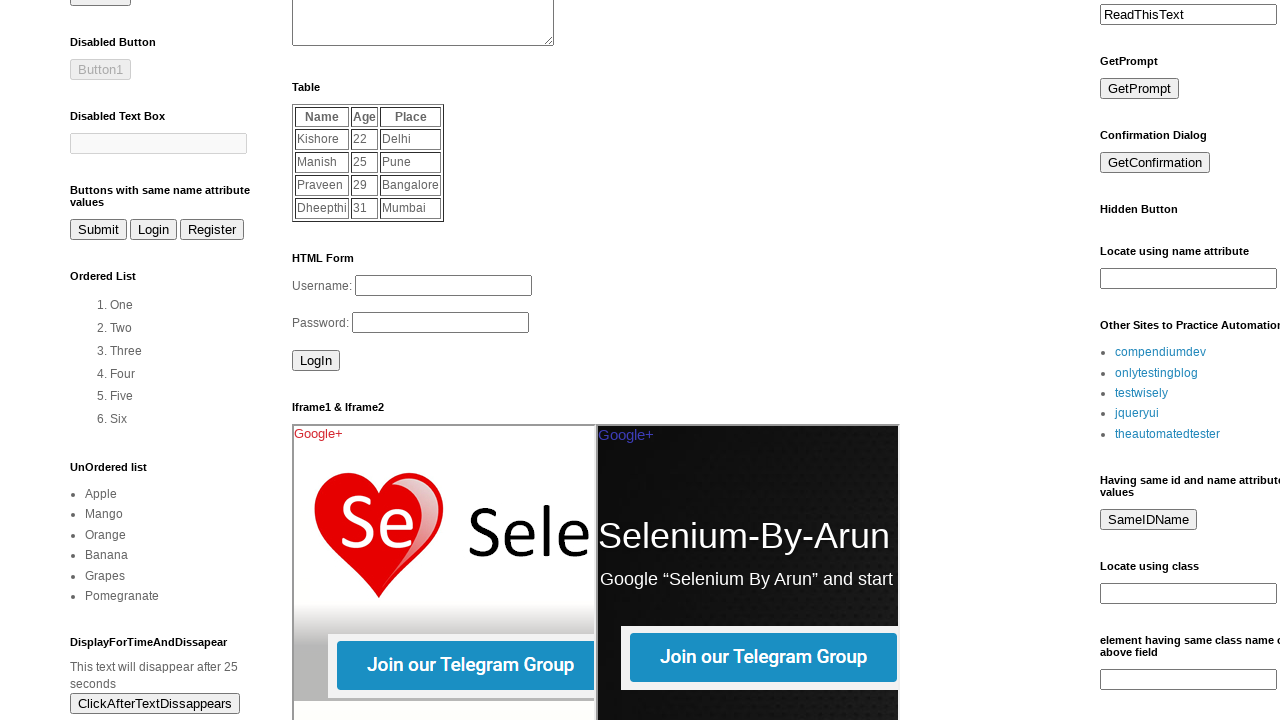

Scrolled to the bottom of the page
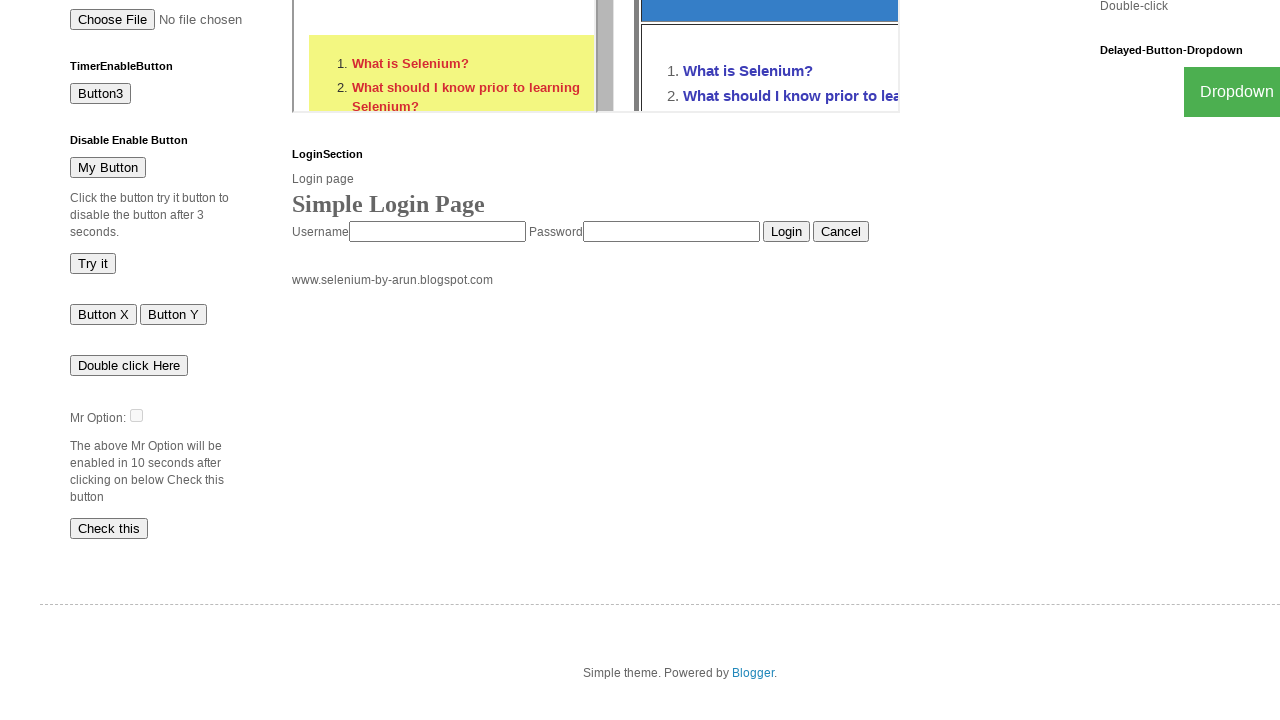

Scrolled back to the top of the page
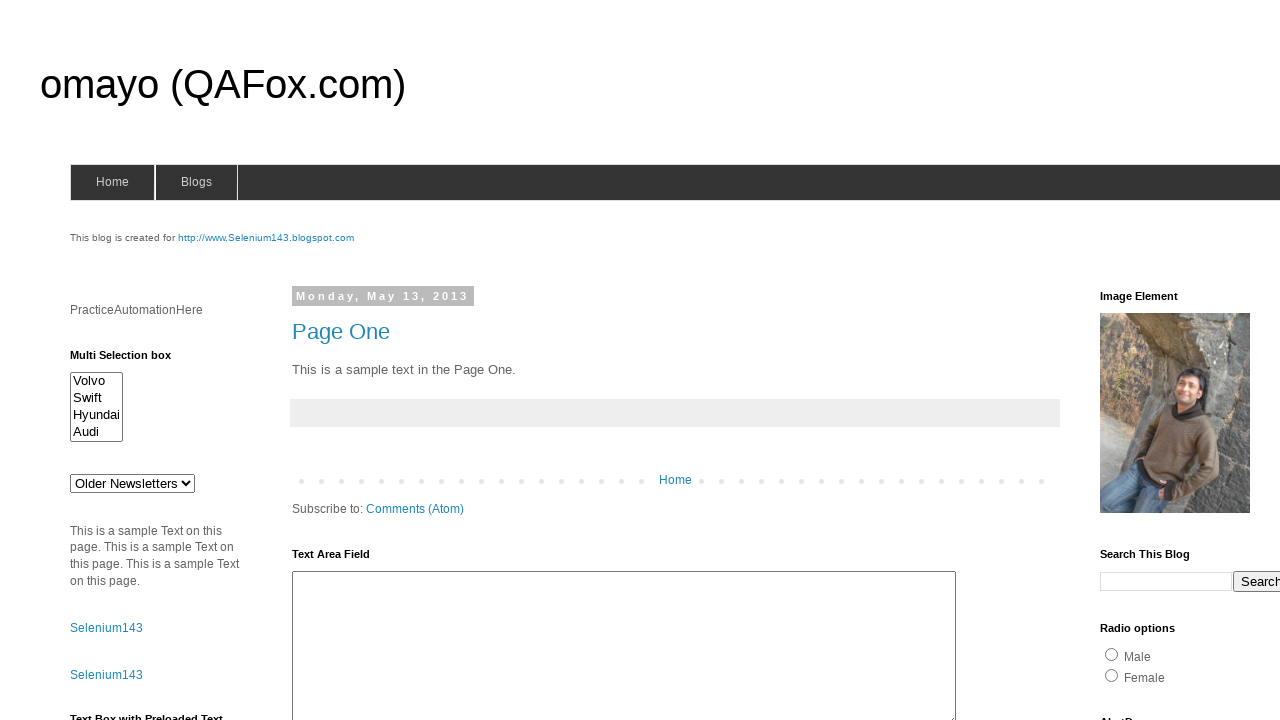

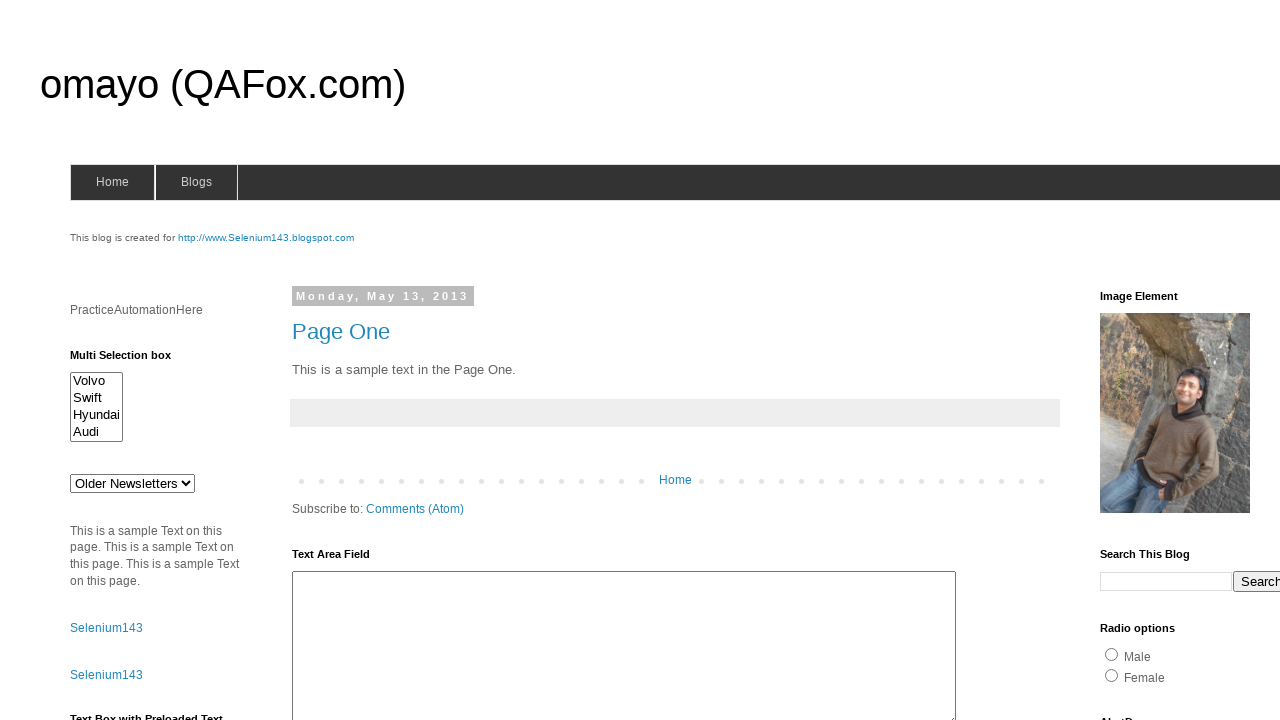